Simple test that navigates to Platzi website homepage and verifies it loads successfully

Starting URL: https://www.platzi.com

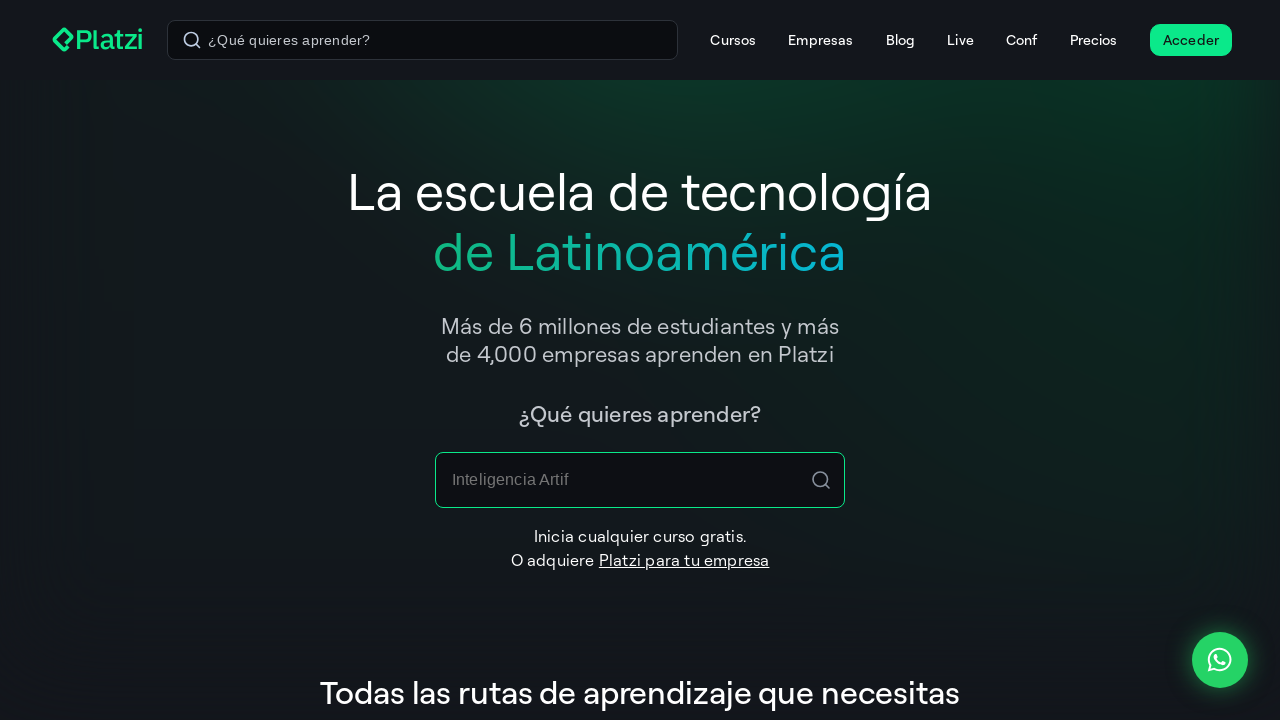

Waited for page DOM content to load
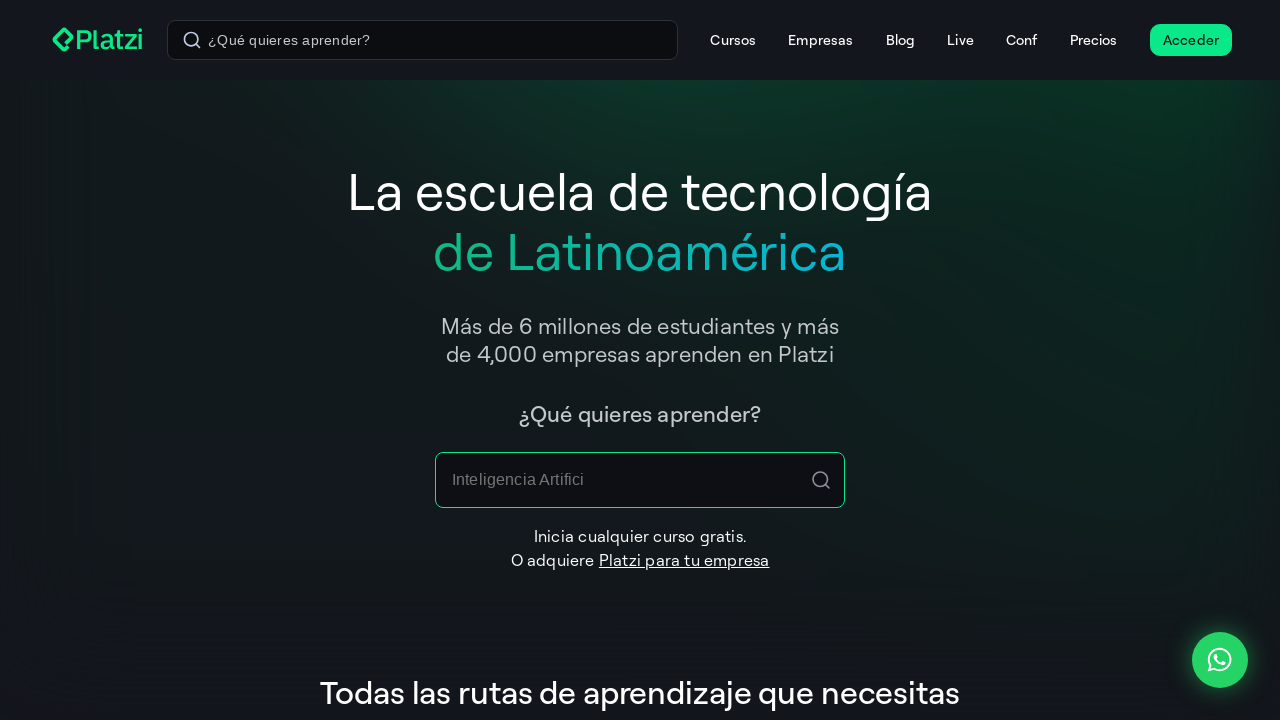

Verified body element is present on Platzi homepage
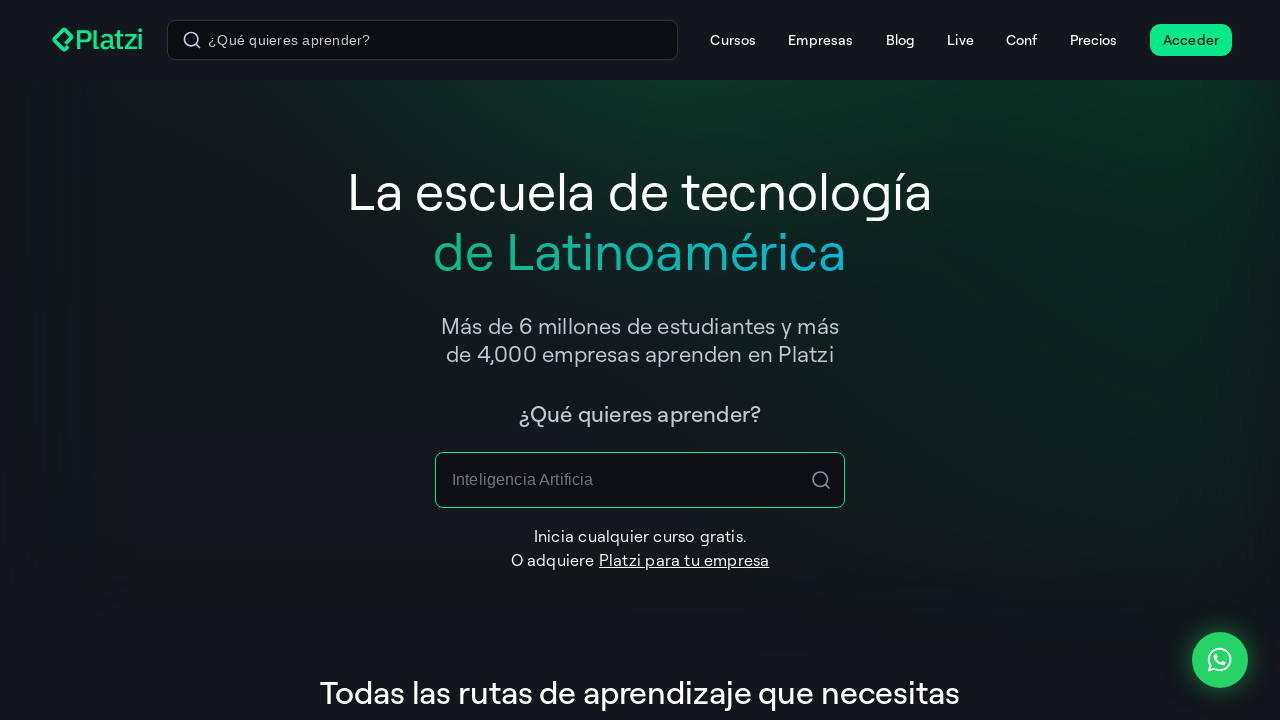

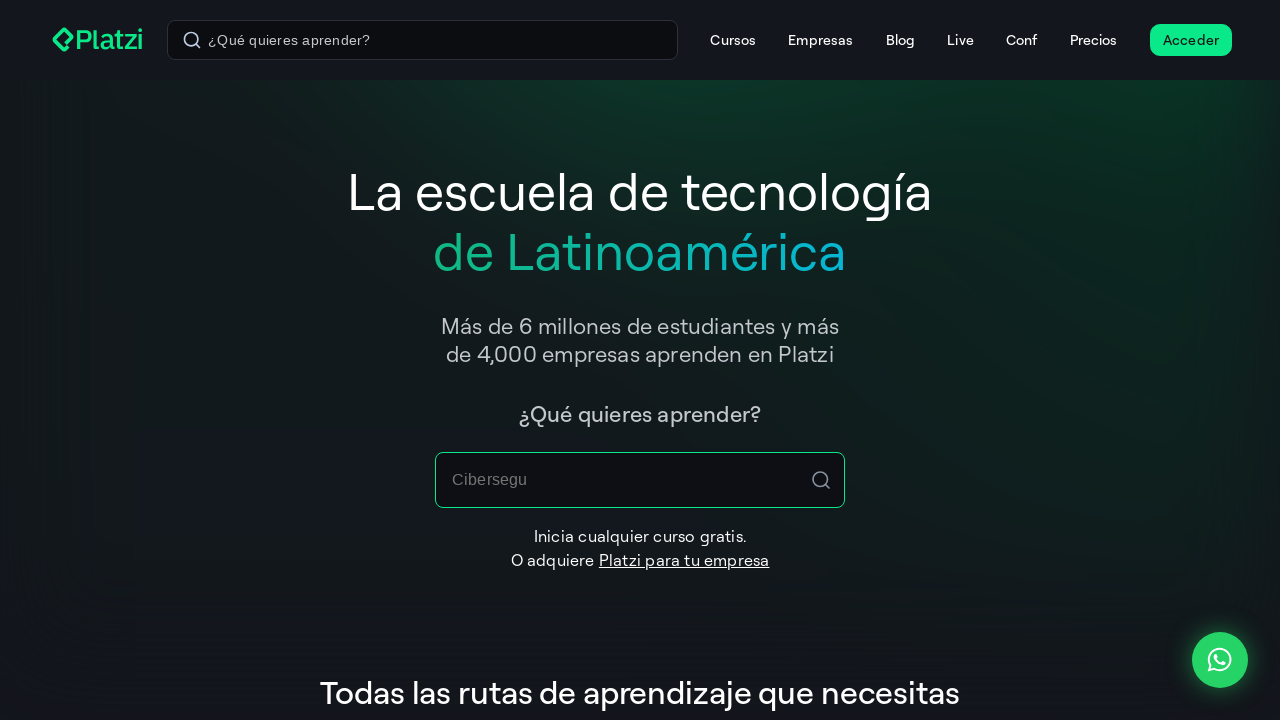